Tests various web element interactions on a practice page including clearing and filling a textarea, clicking radio buttons, and verifying element states (displayed, enabled, selected).

Starting URL: https://omayo.blogspot.com/

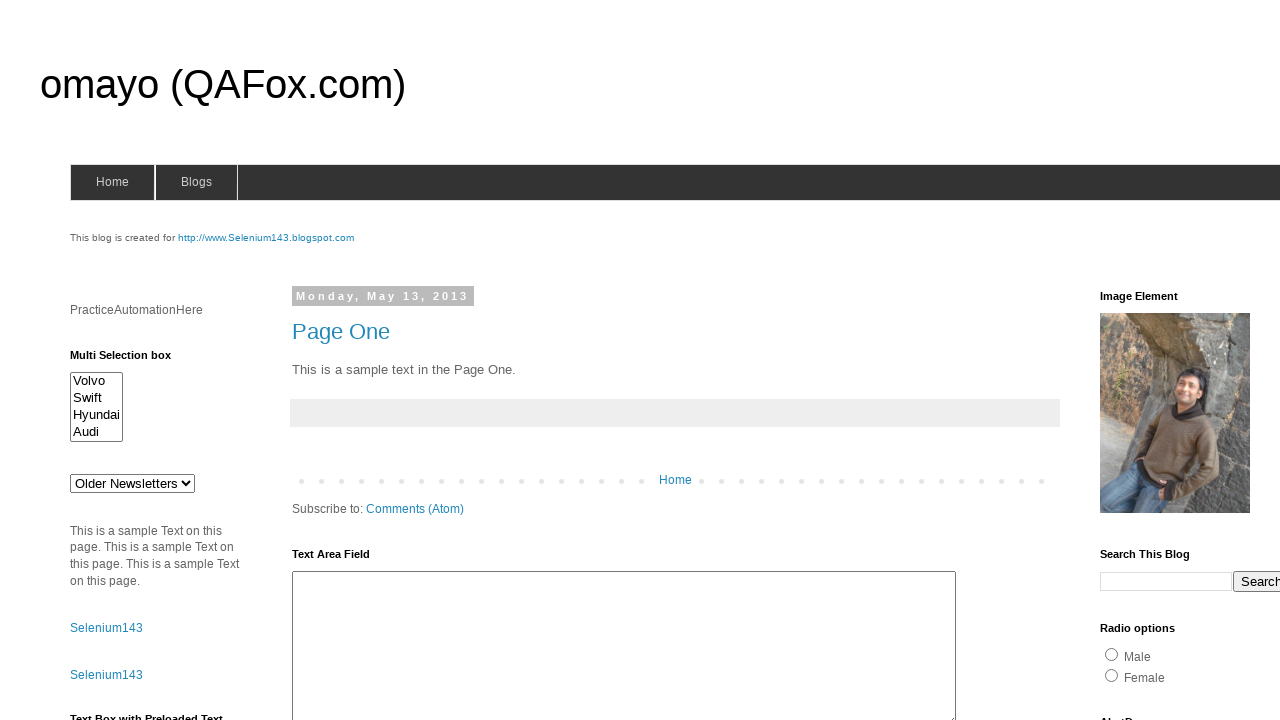

Located and cleared textarea with cols='30' on xpath=//textarea[@cols='30']
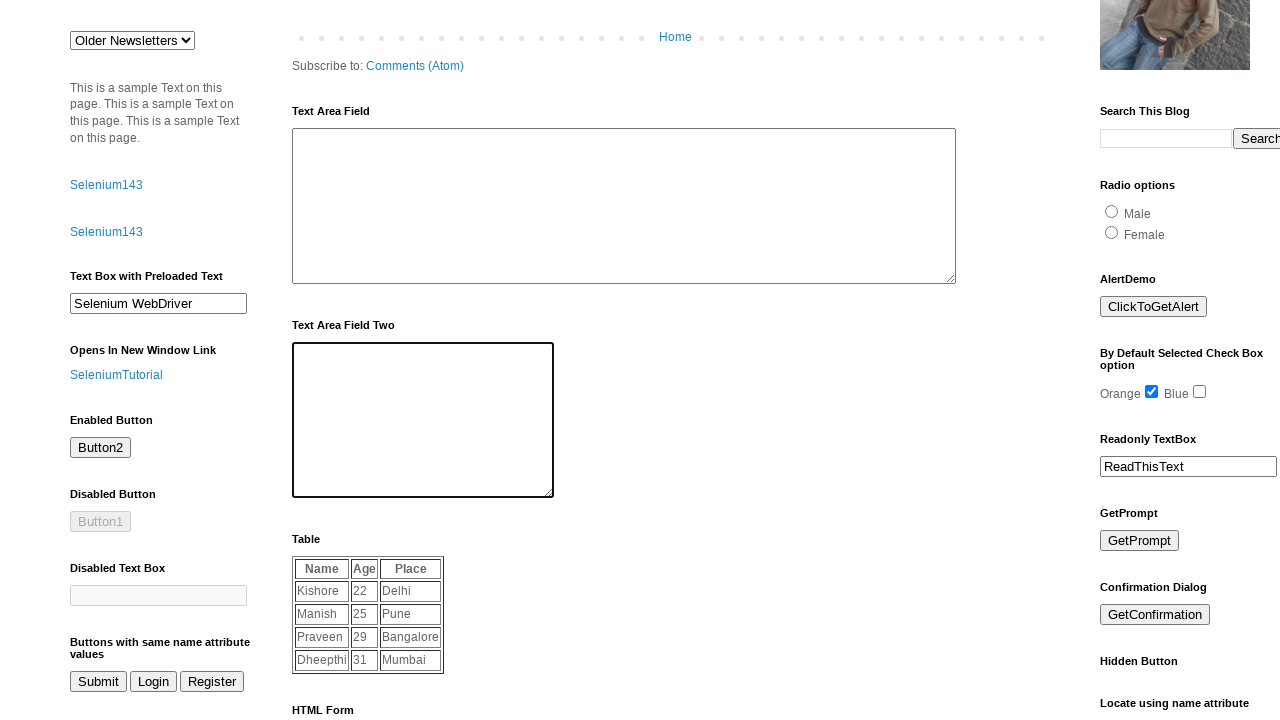

Filled textarea with 'Welcome to codemind' on xpath=//textarea[@cols='30']
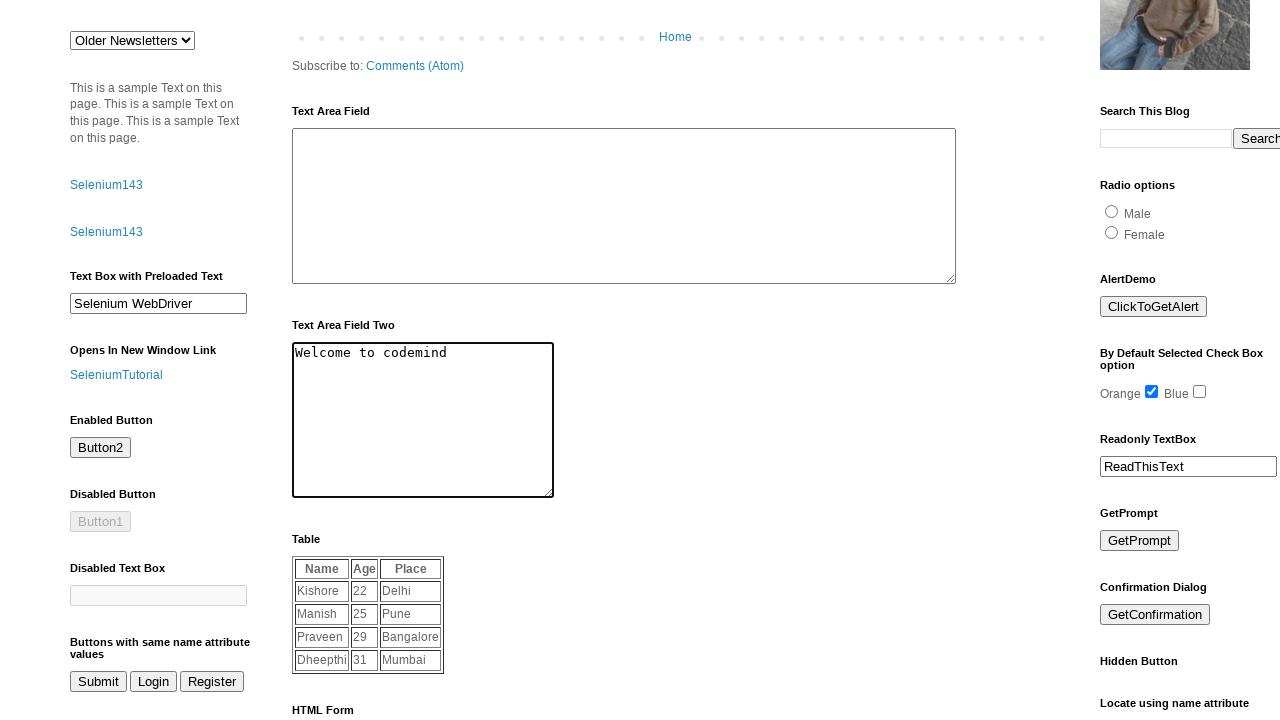

Cleared textarea again on xpath=//textarea[@cols='30']
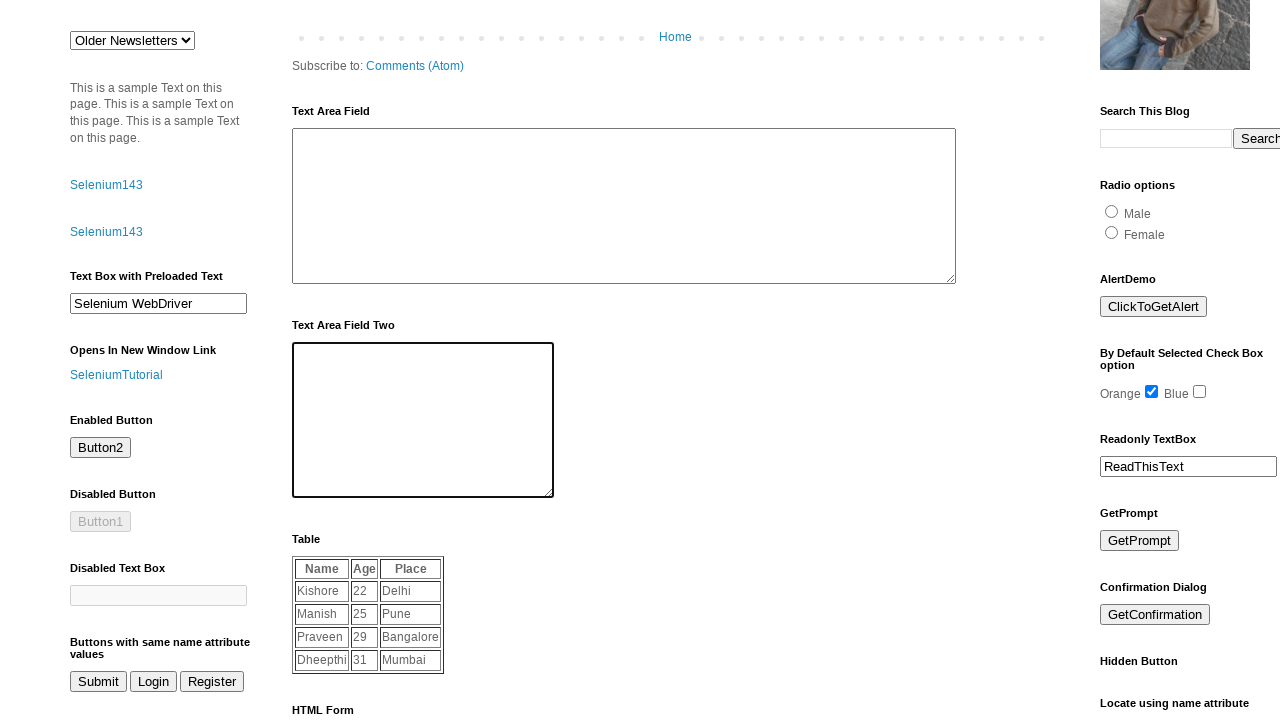

Retrieved cols attribute value: 30
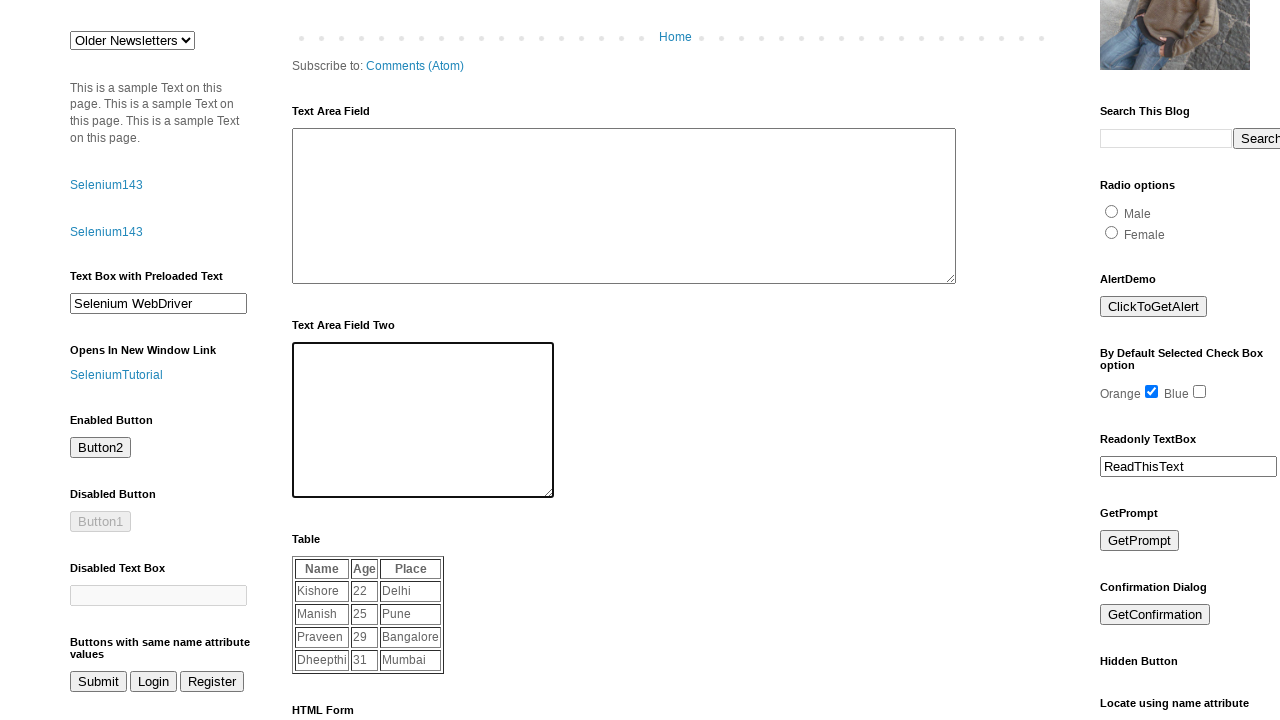

Retrieved tag name: textarea
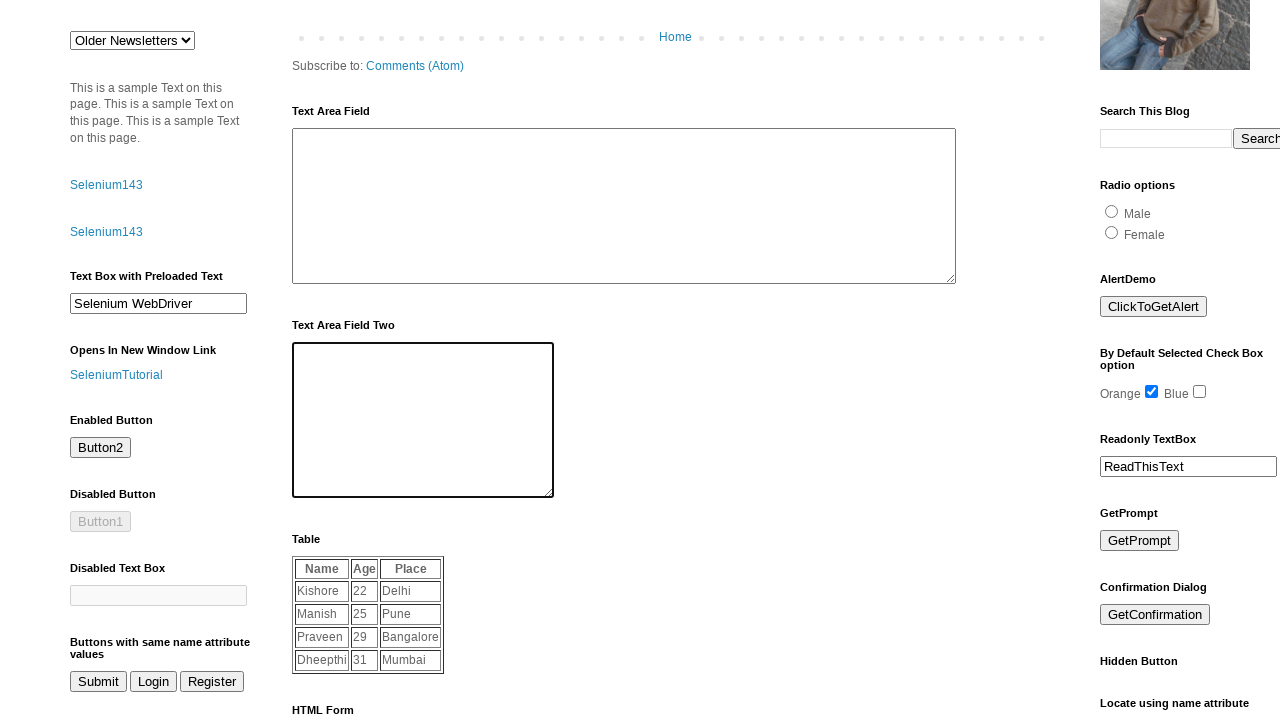

Located button1 element
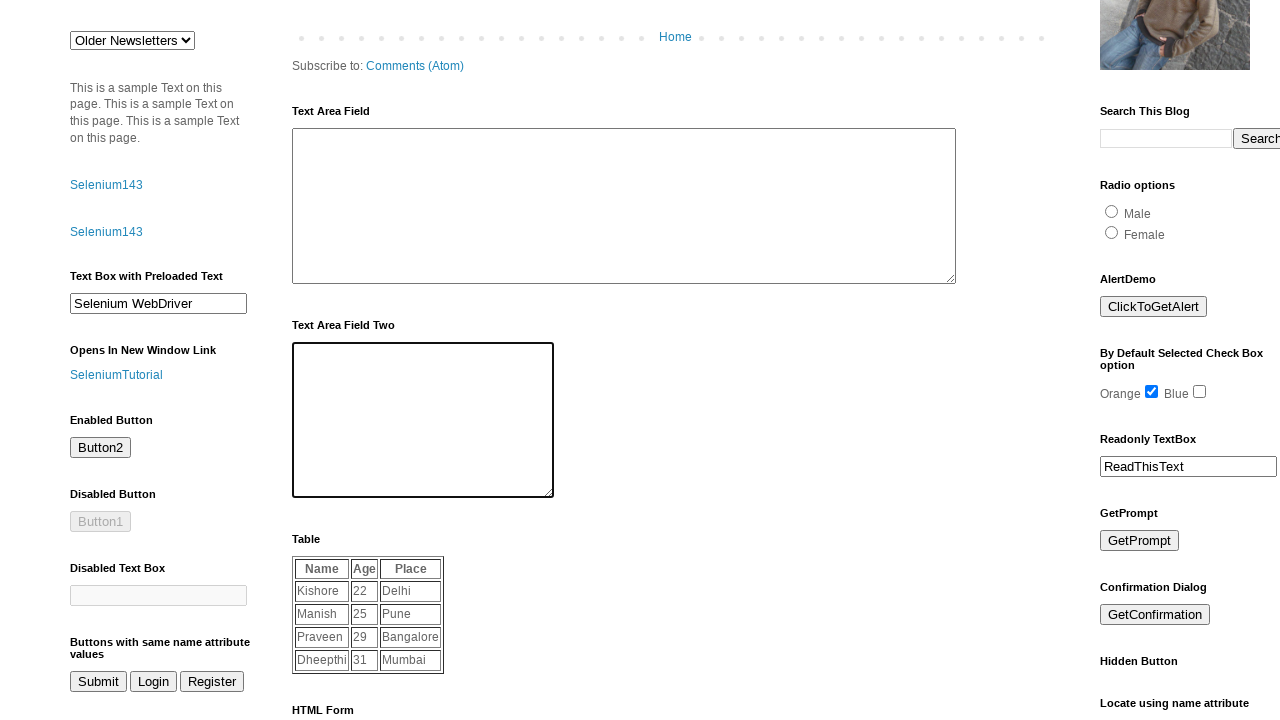

Verified textarea is displayed: True
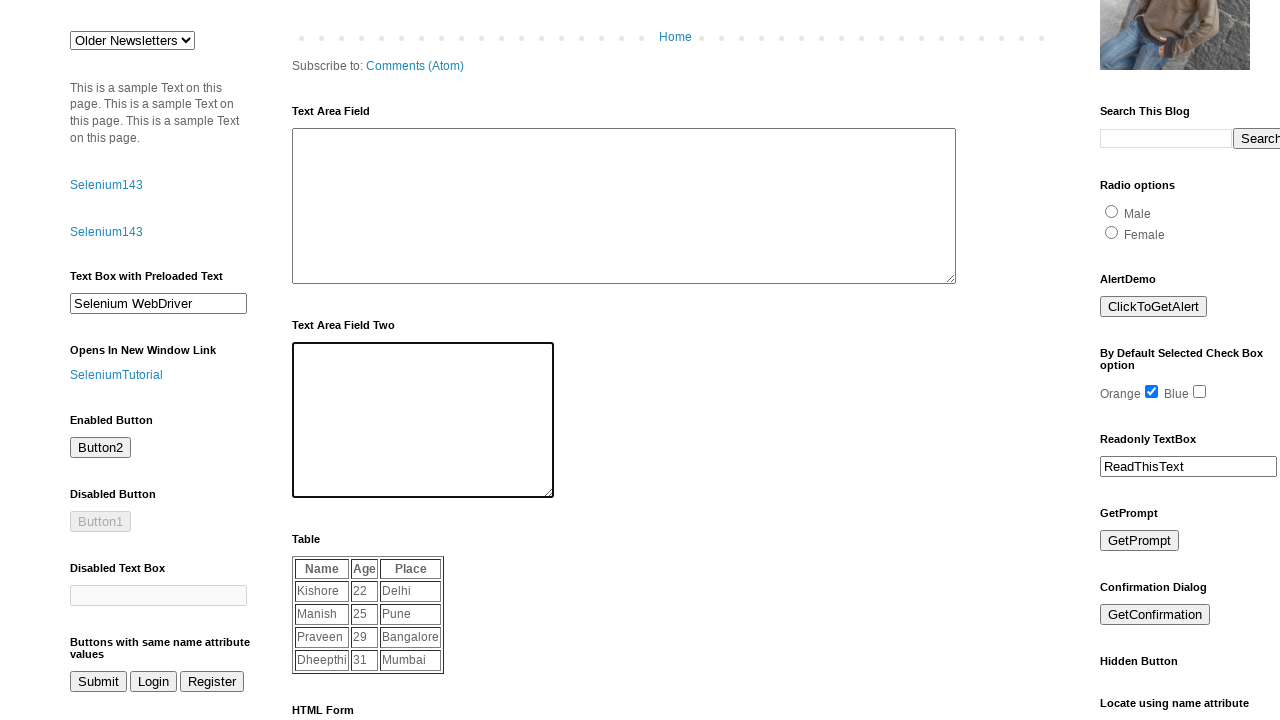

Verified button1 is displayed: True
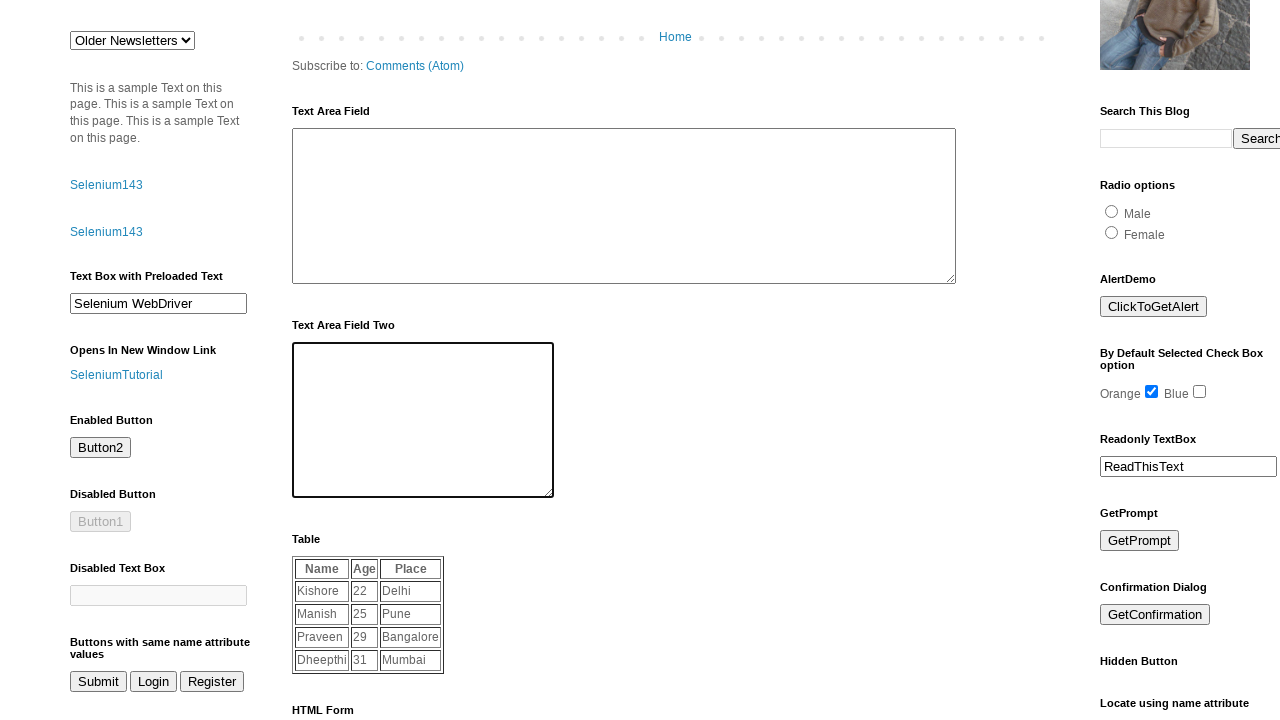

Located hidden element
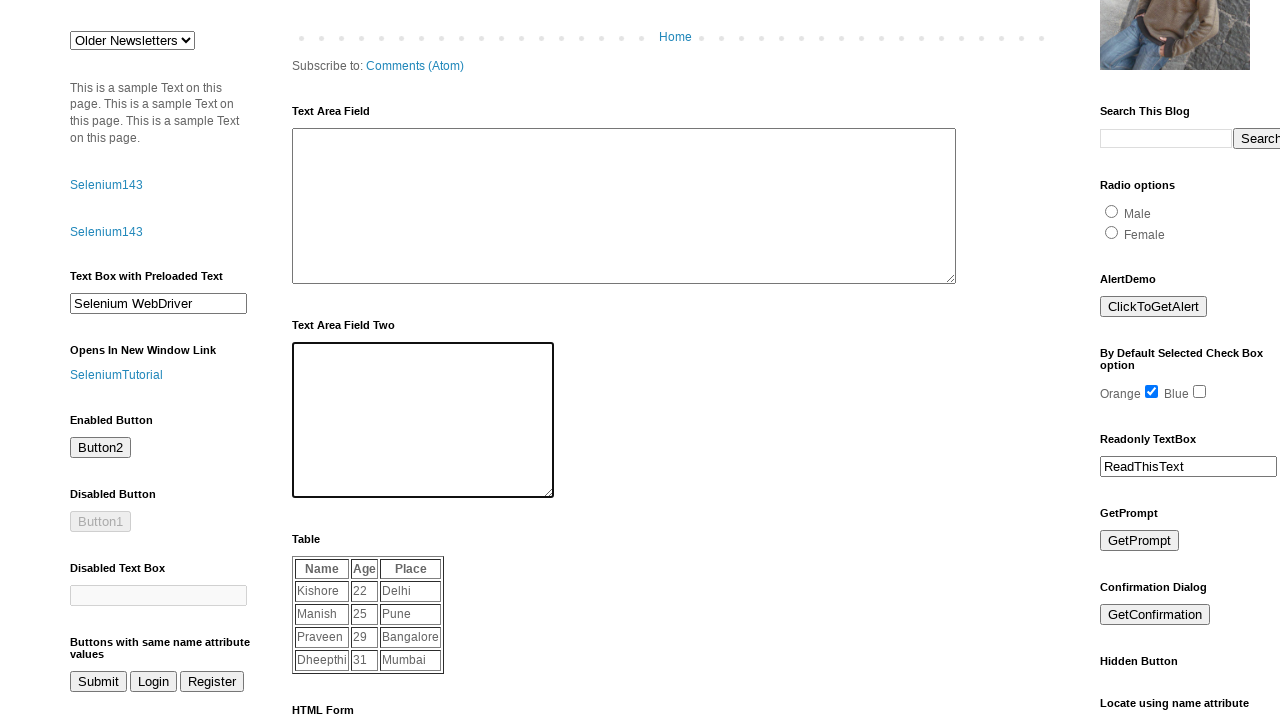

Verified hidden element is displayed: True
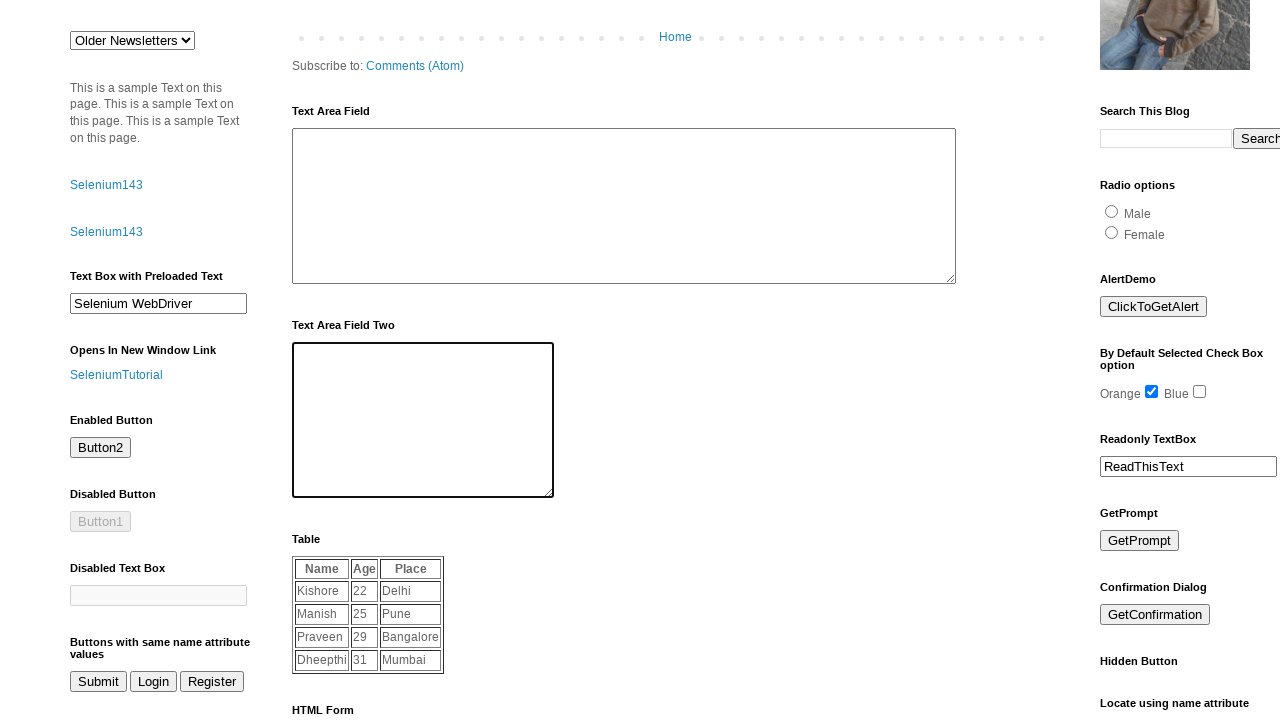

Verified textarea is enabled: True
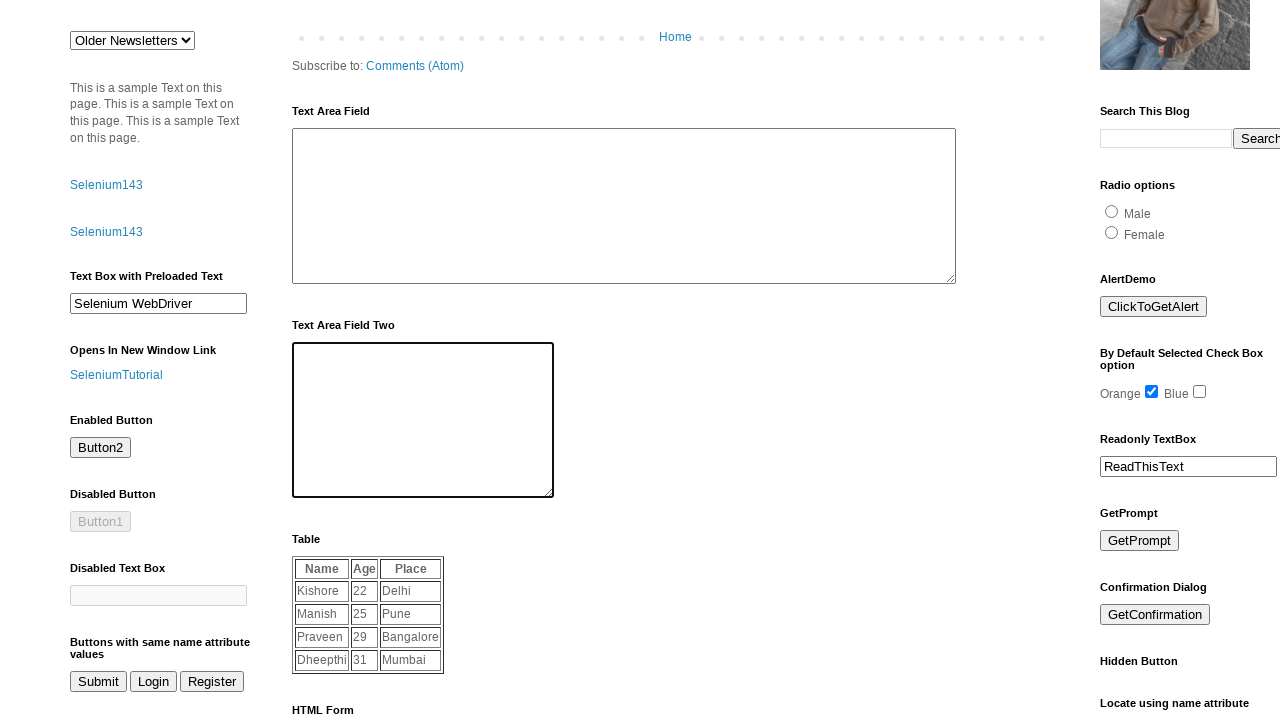

Verified button1 is enabled: False
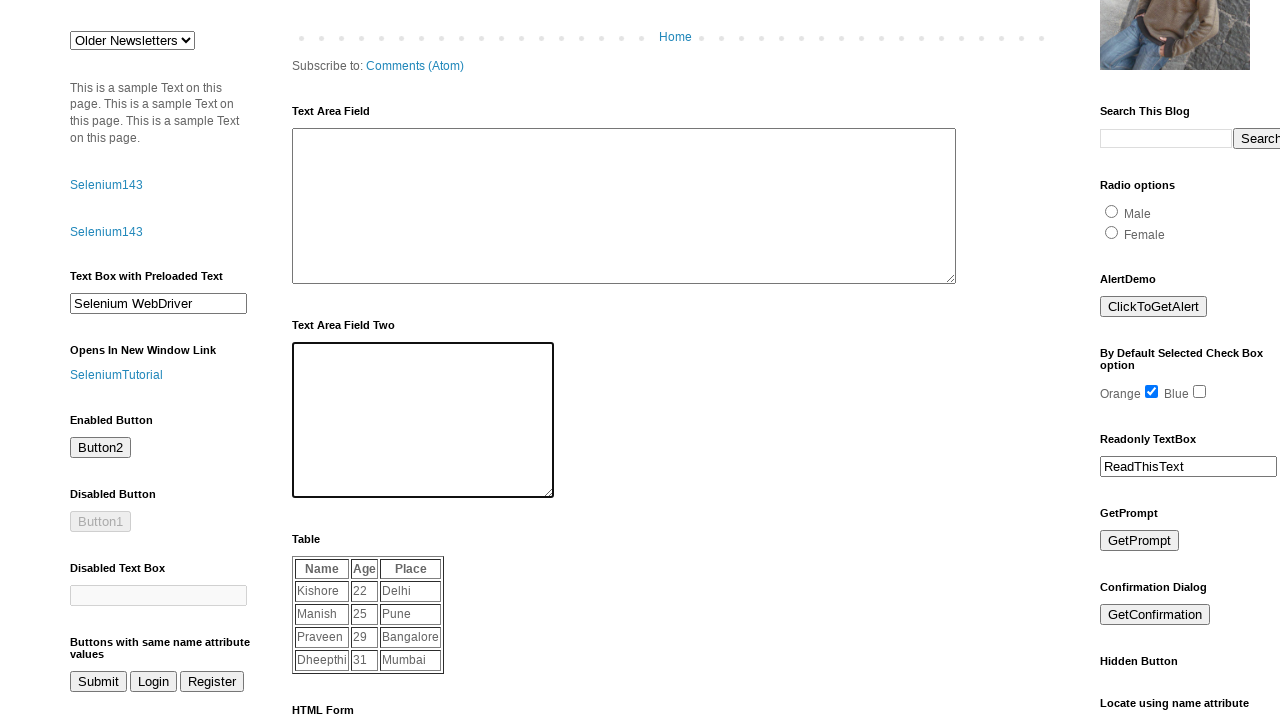

Located male radio button
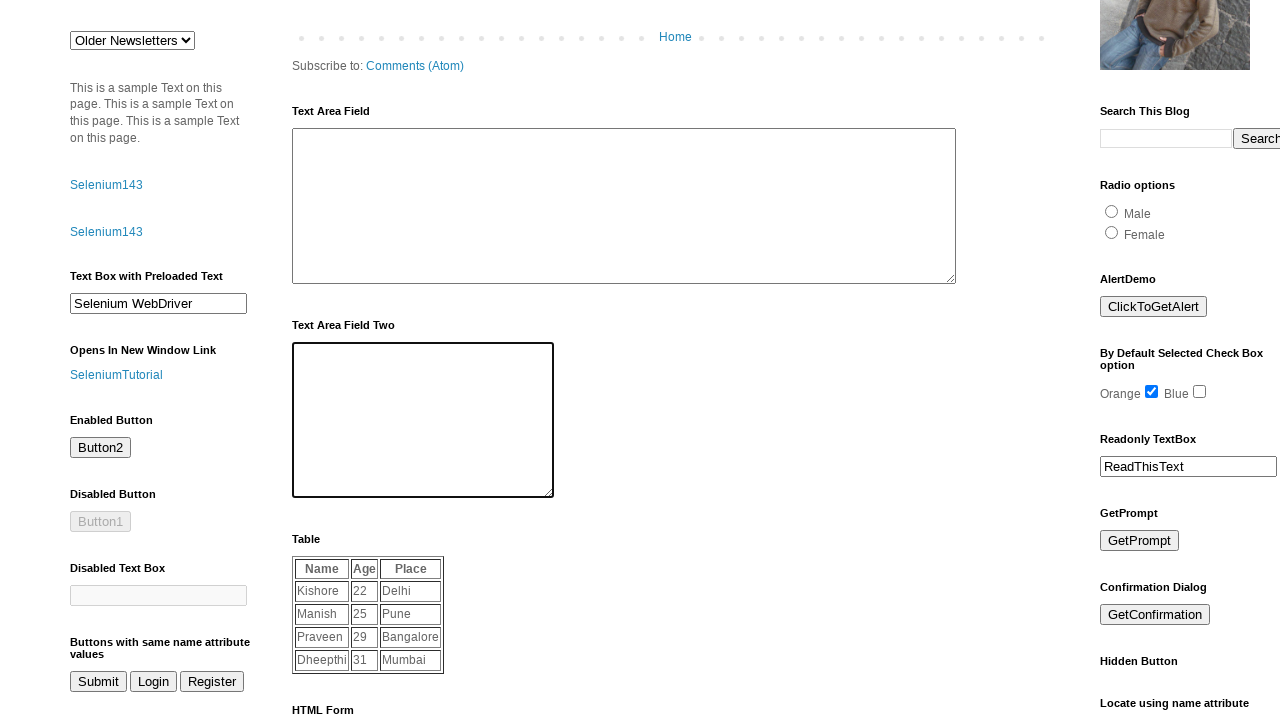

Verified male radio button is selected: False
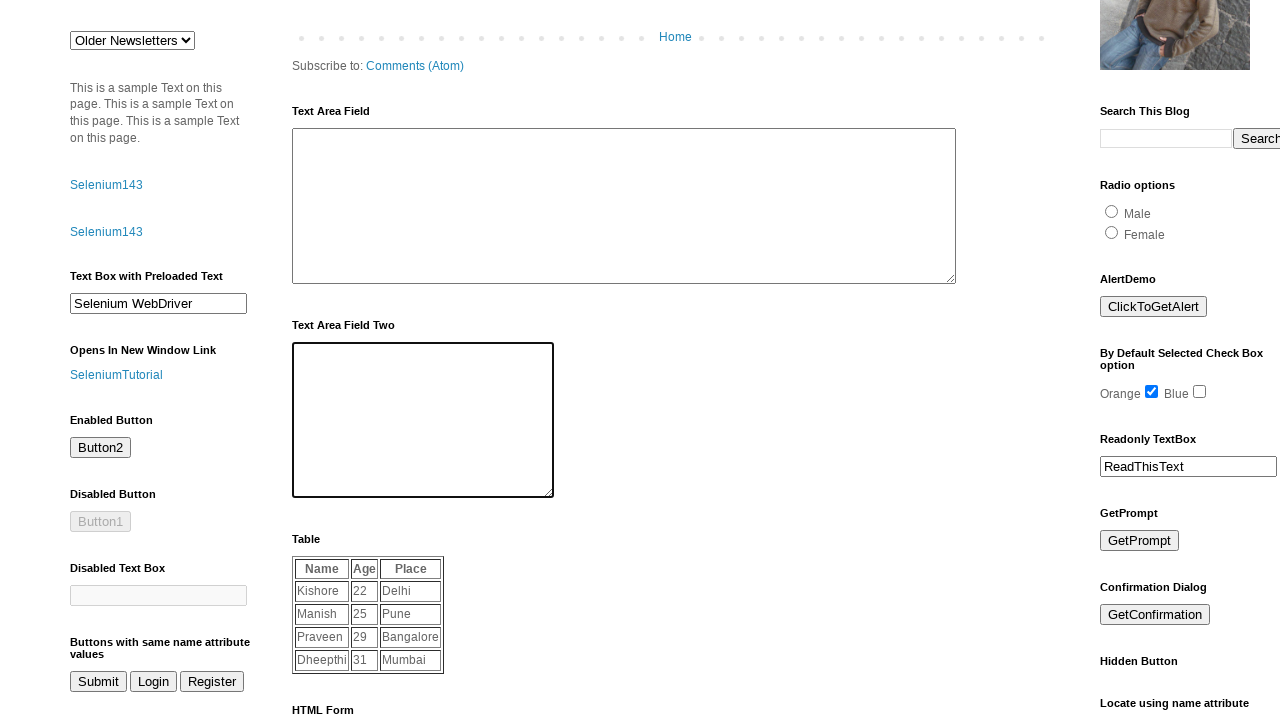

Located female radio button
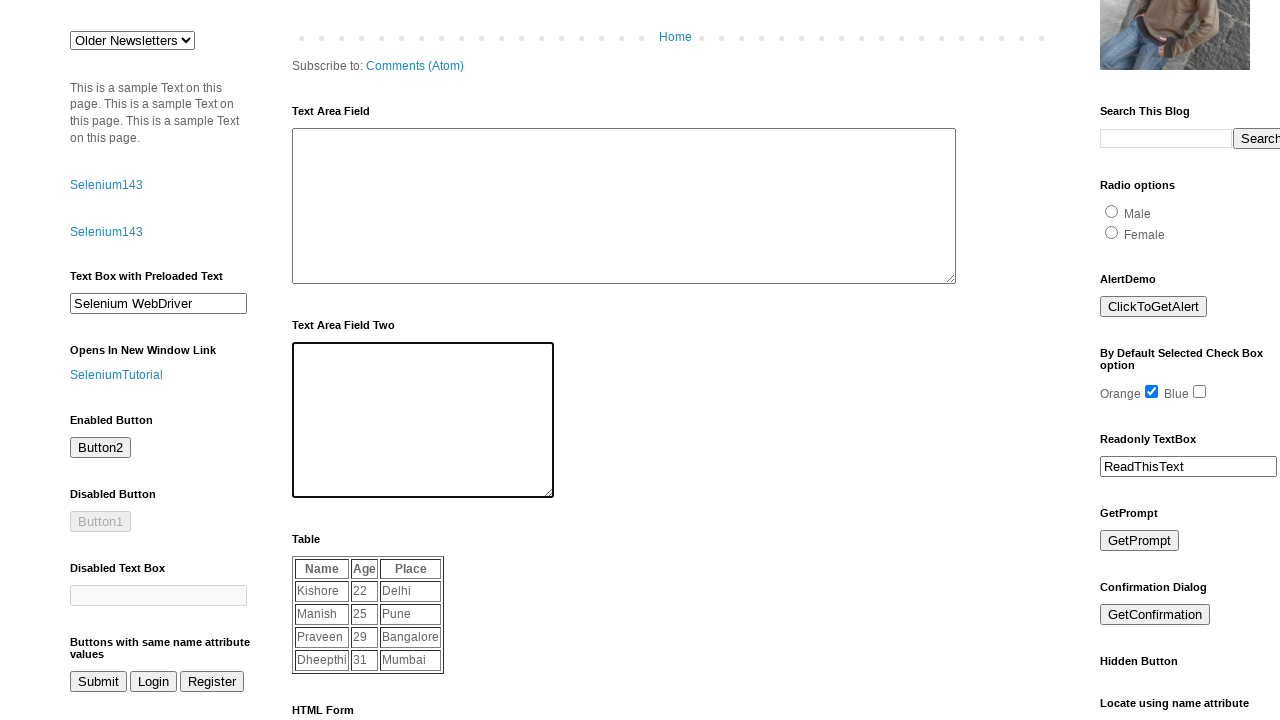

Clicked female radio button at (1112, 232) on input#radio2
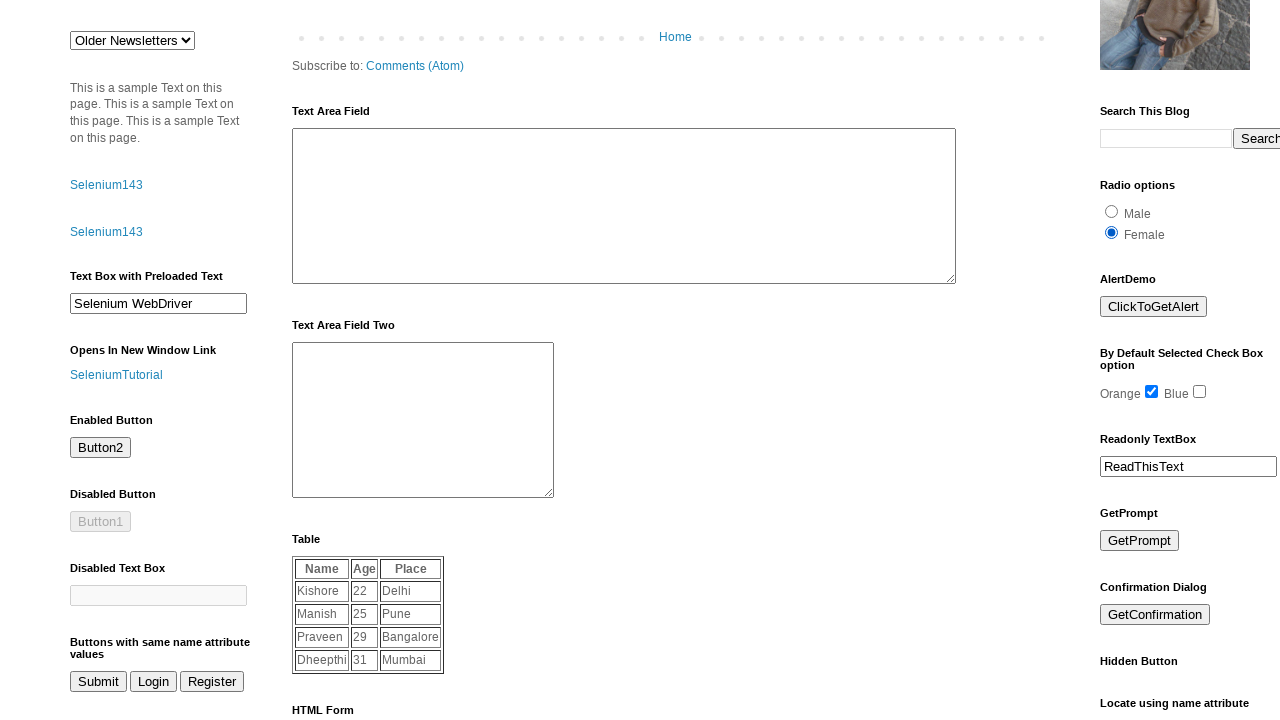

Verified female radio button is selected: True
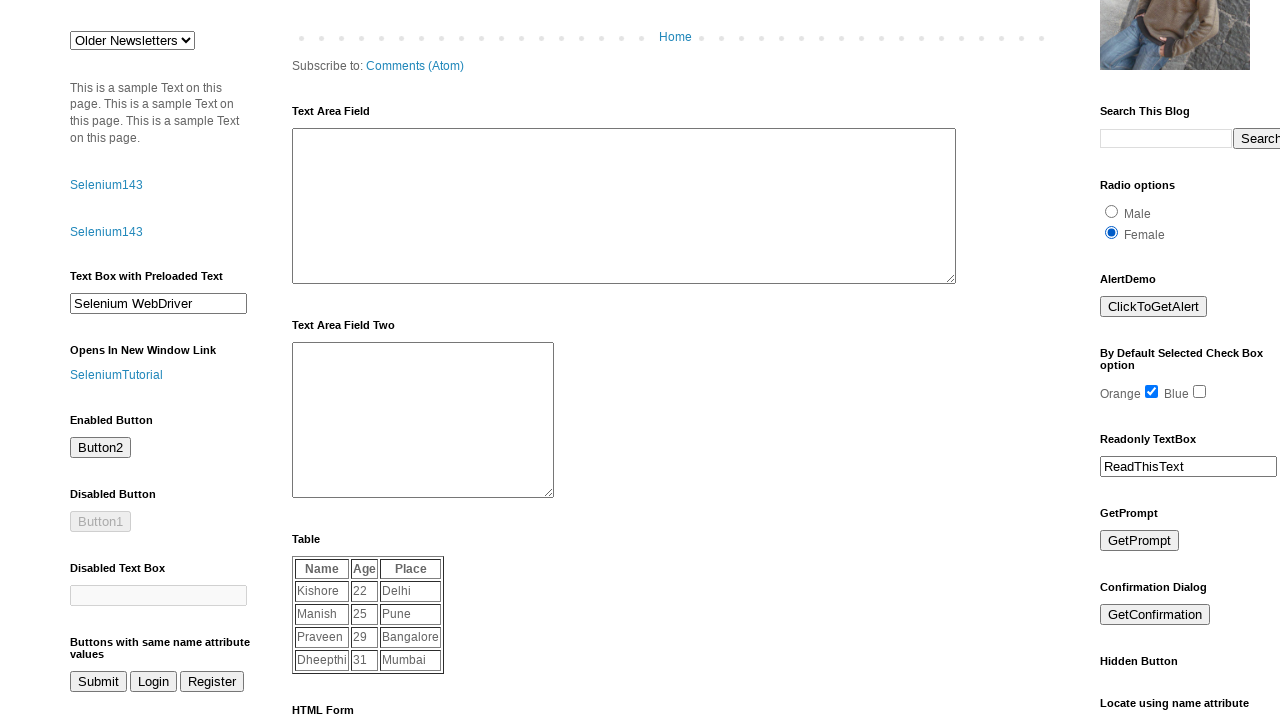

Located orange checkbox
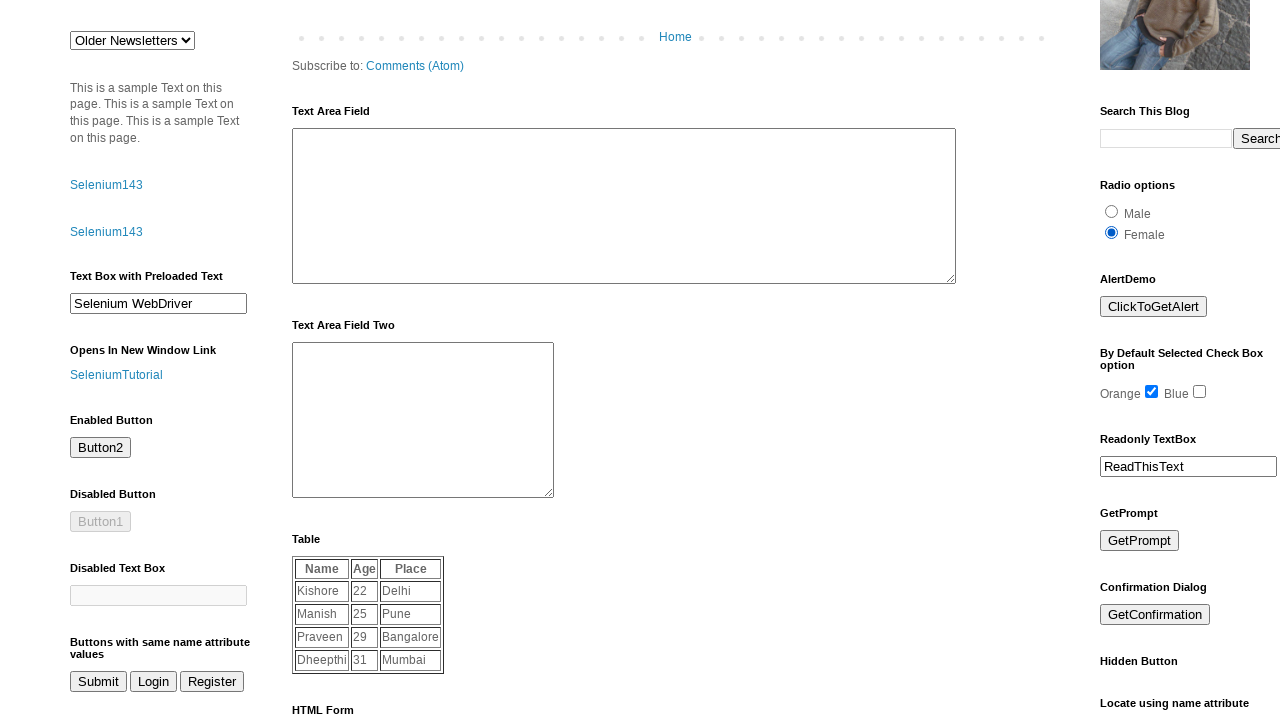

Verified orange checkbox is selected: True
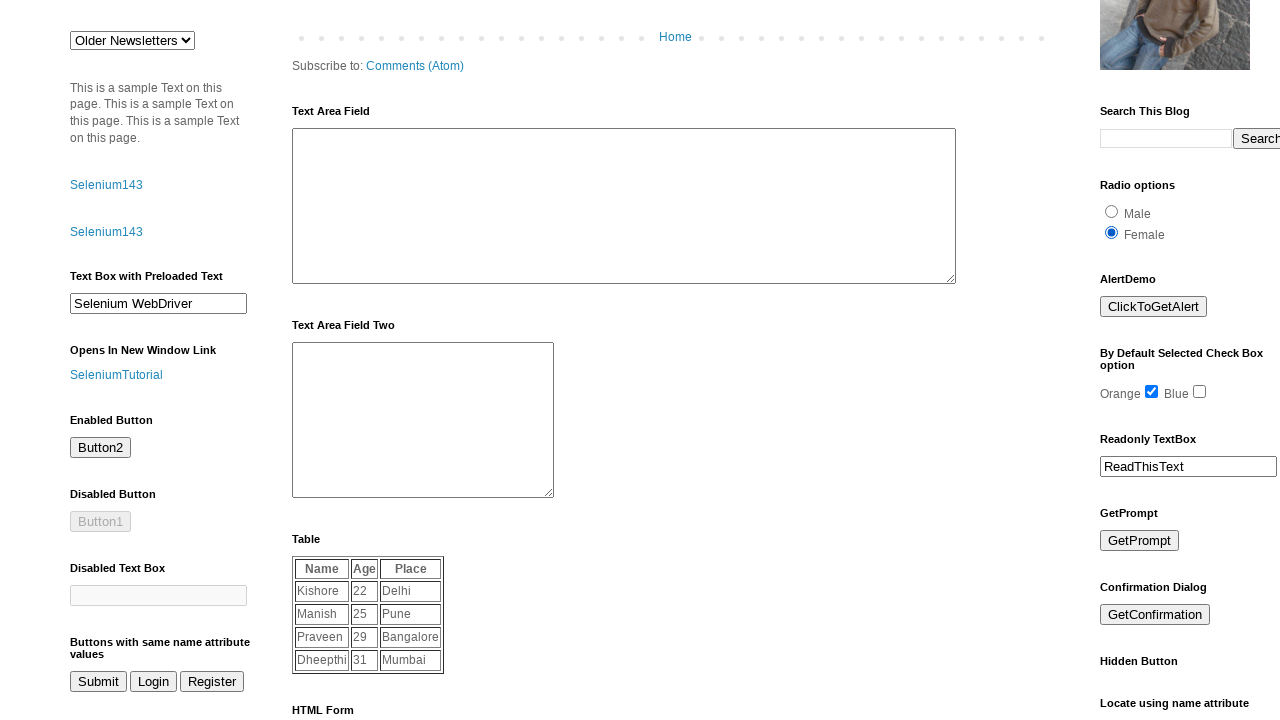

Located blue checkbox
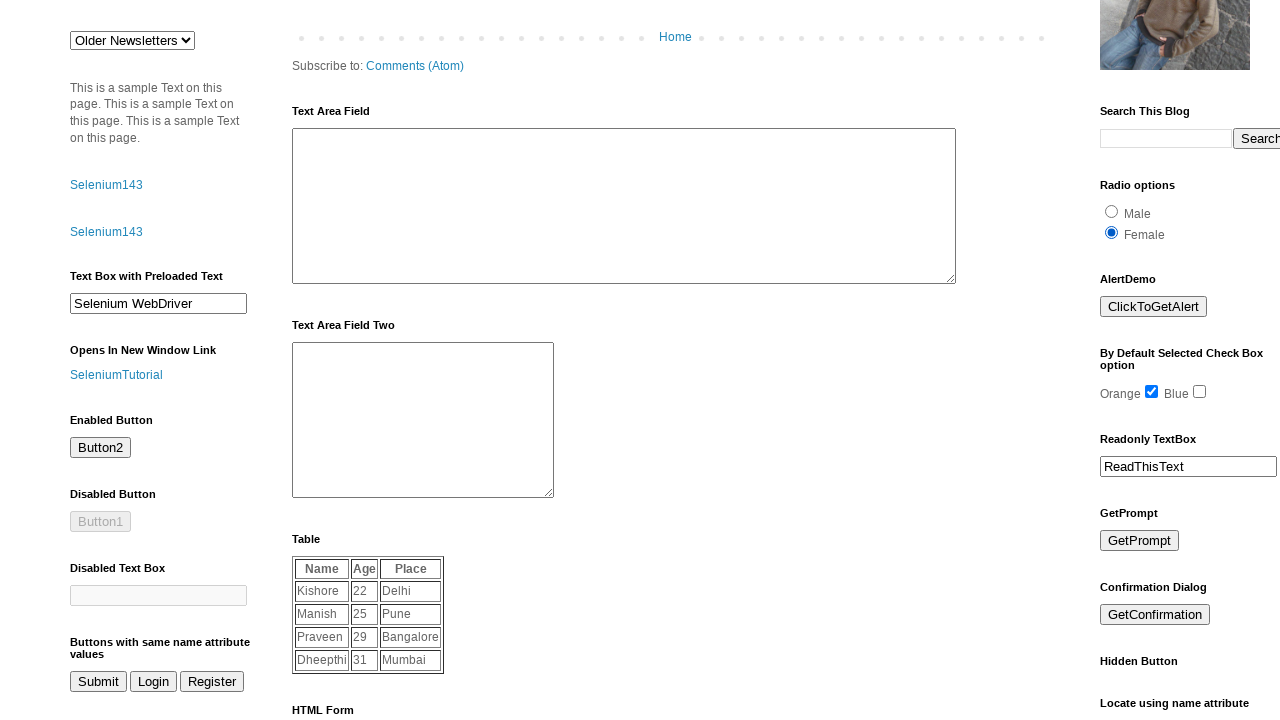

Verified blue checkbox is selected: False
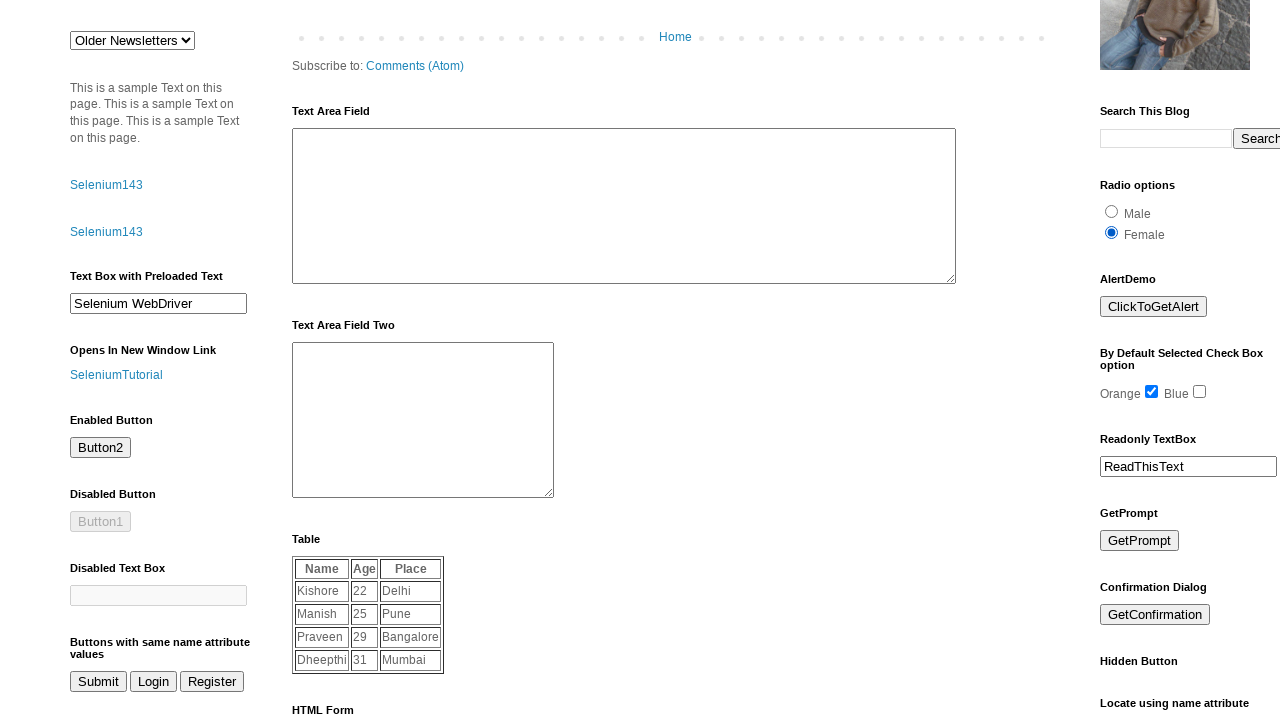

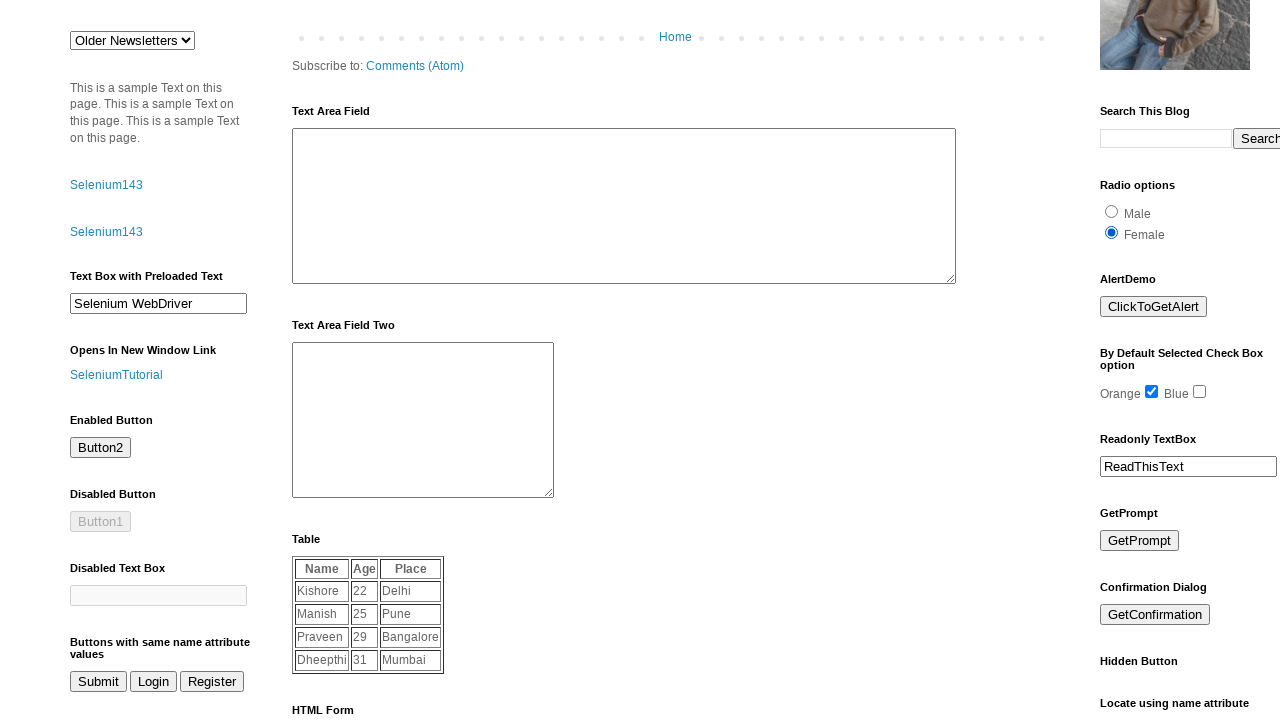